Tests form interactions by clicking a checkbox, selecting a dropdown option based on the checkbox value, filling a text field, triggering an alert, and accepting it.

Starting URL: https://rahulshettyacademy.com/AutomationPractice/

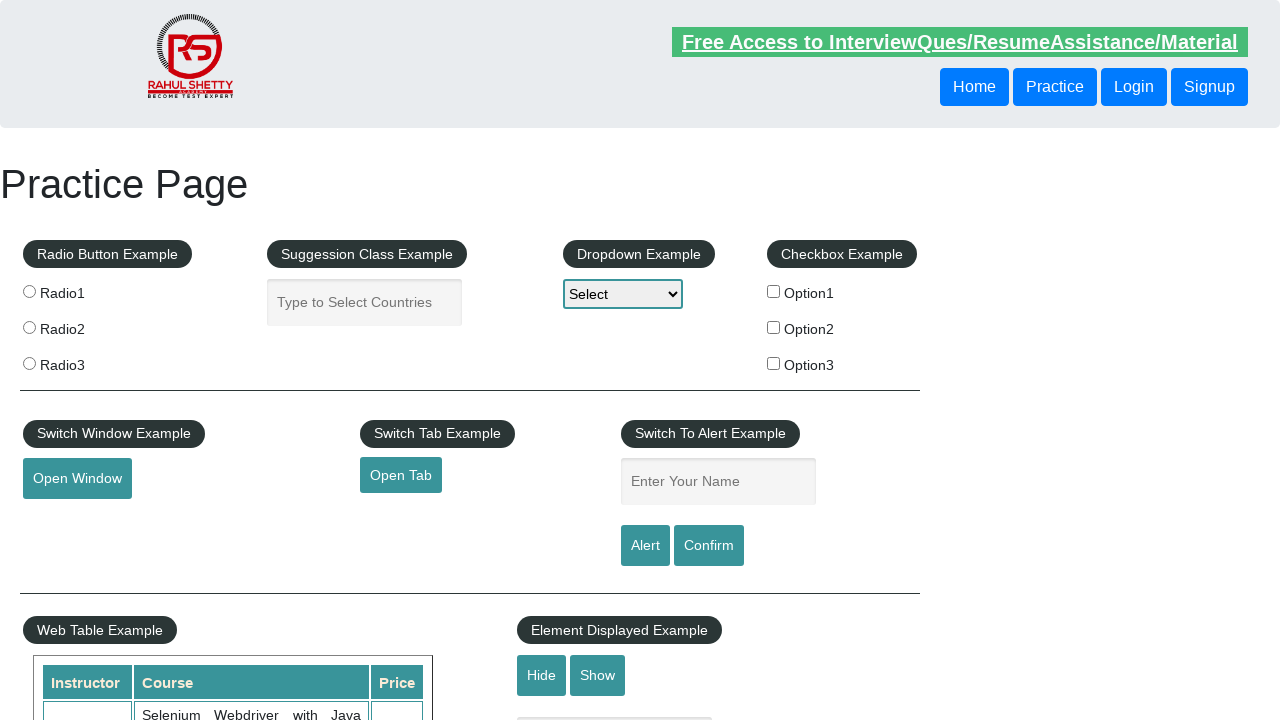

Clicked checkbox option 2 at (774, 327) on #checkBoxOption2
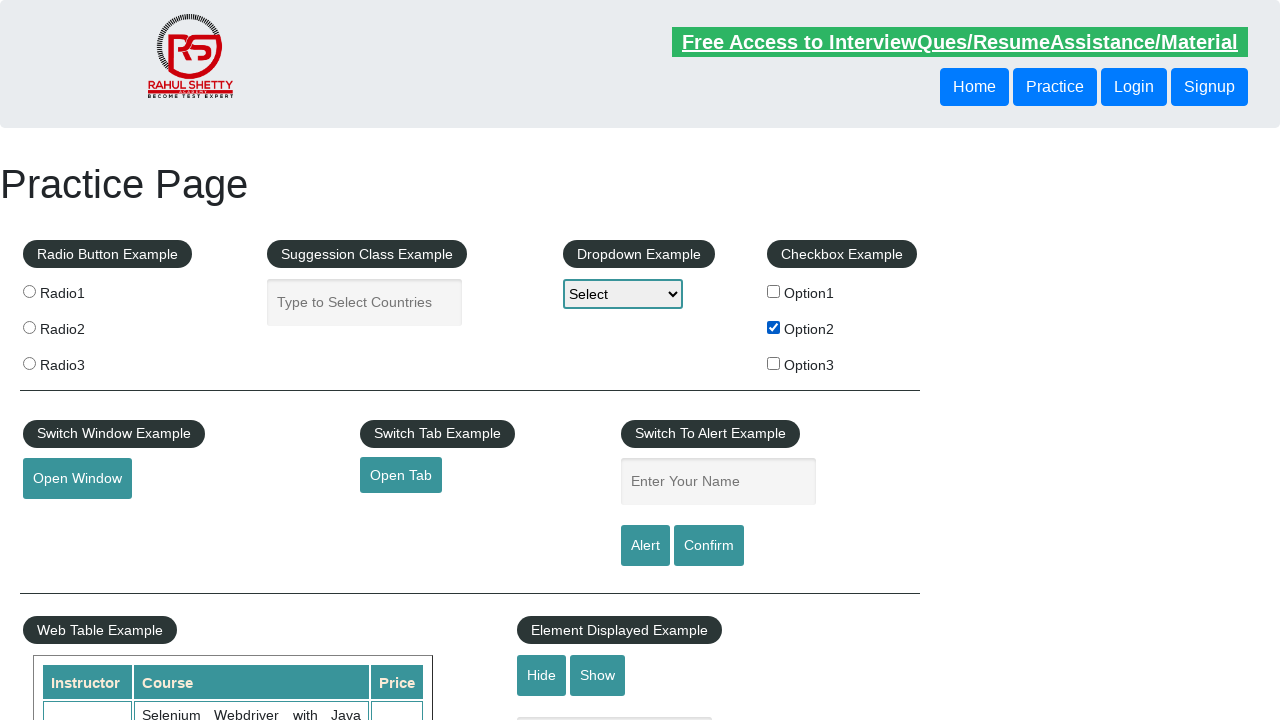

Retrieved checkbox value: option2
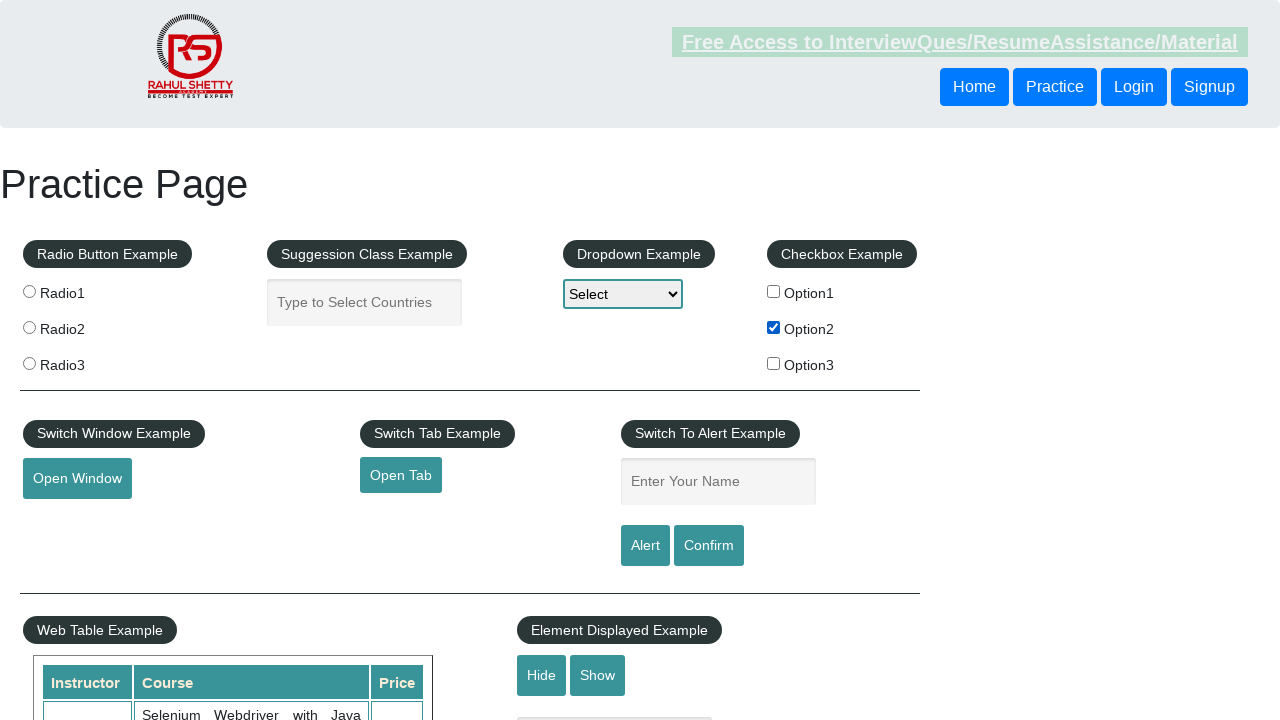

Selected dropdown option with value 'option2' on #dropdown-class-example
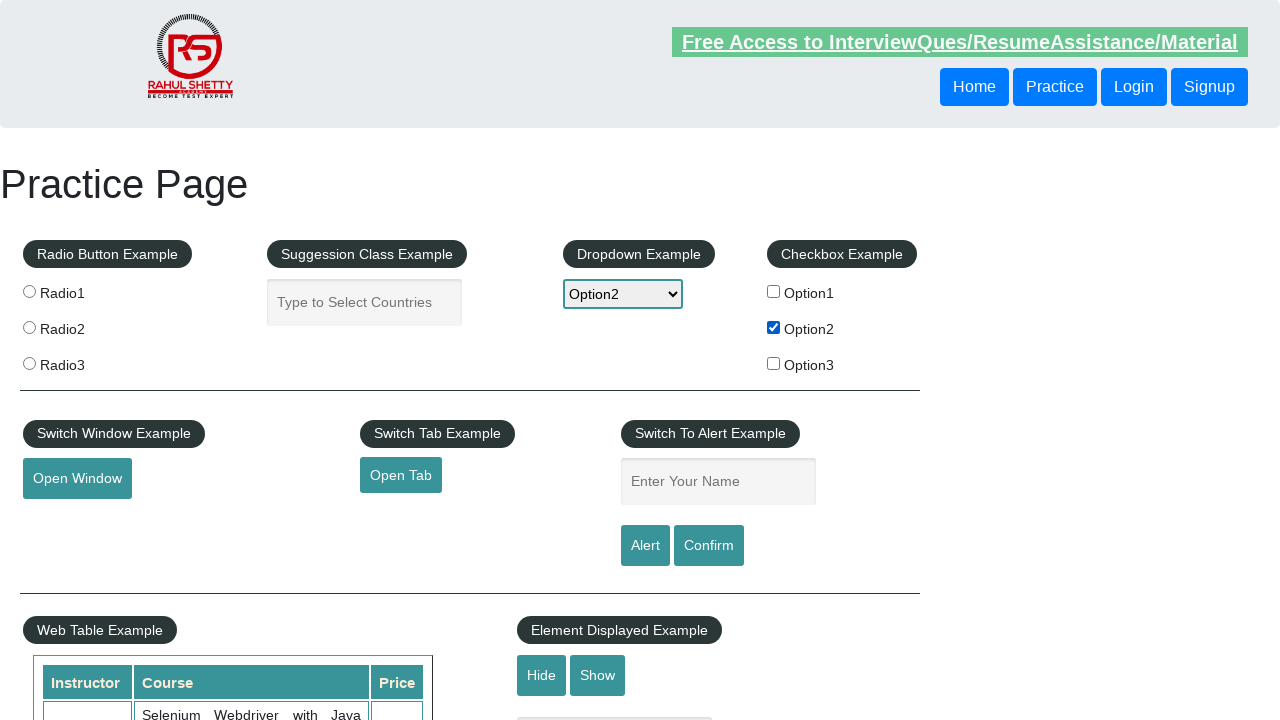

Filled name field with value 'option2' on #name
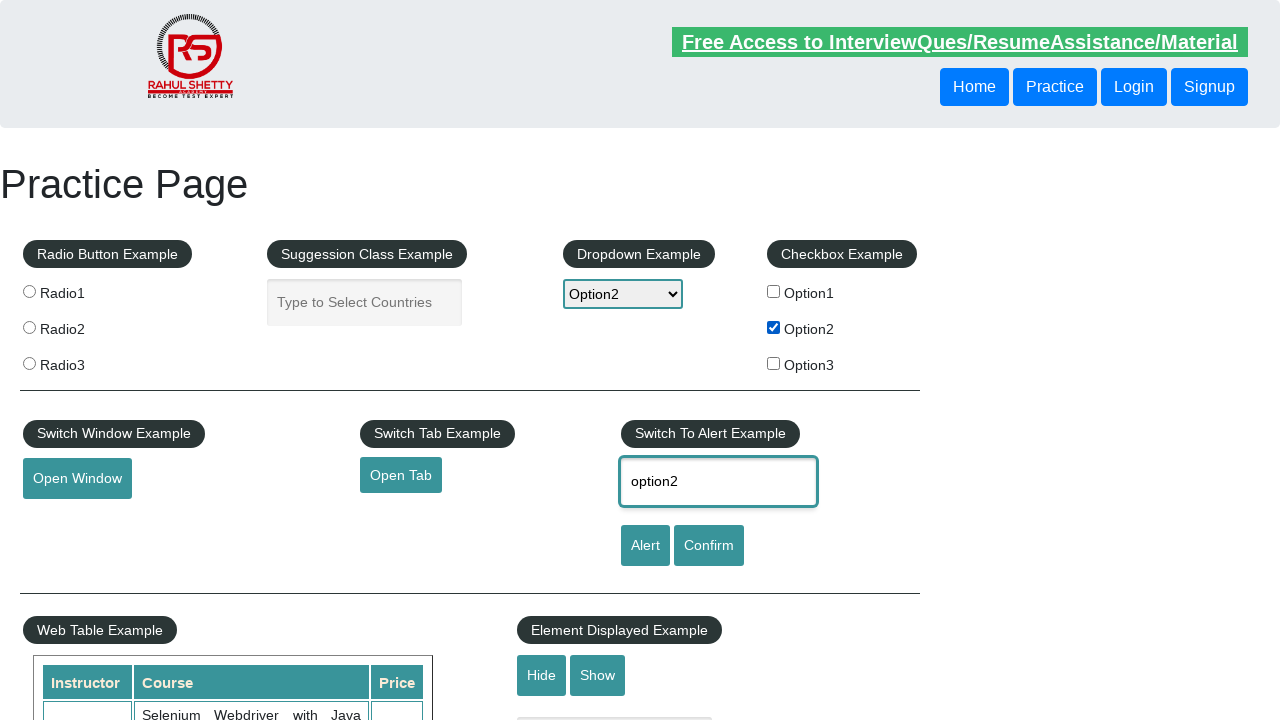

Clicked alert button to trigger dialog at (645, 546) on #alertbtn
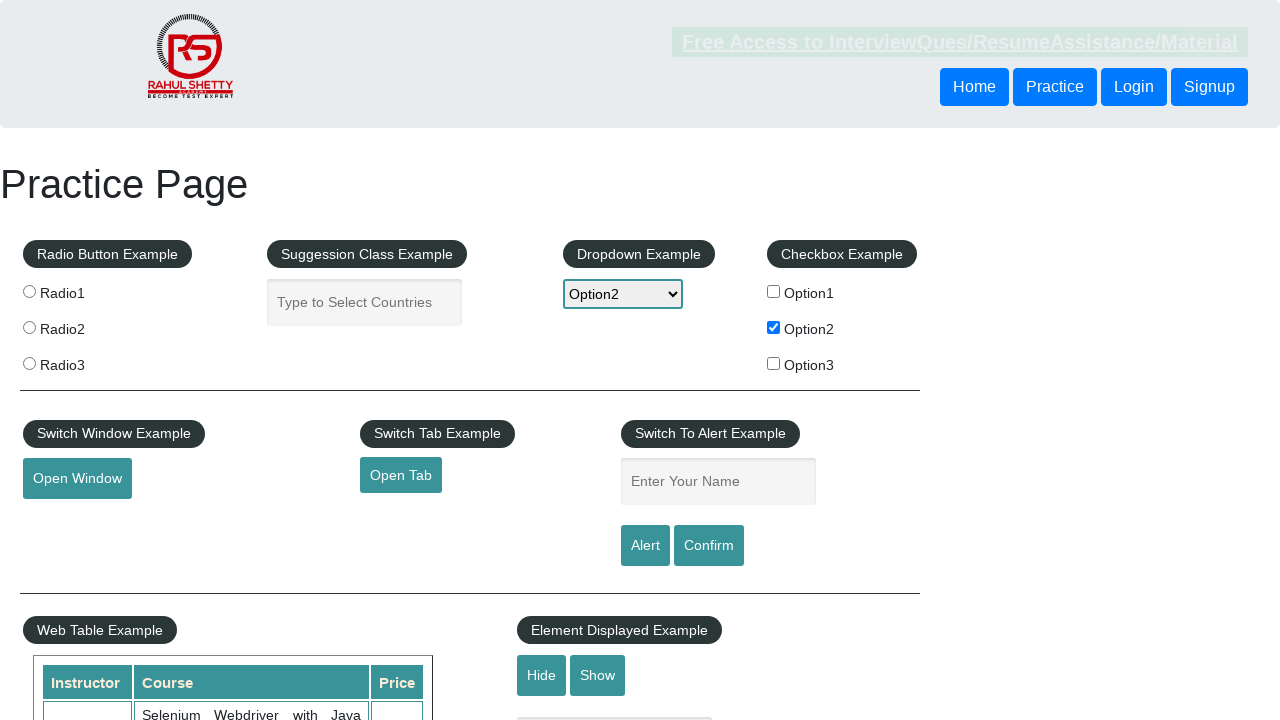

Set up dialog handler to accept alerts
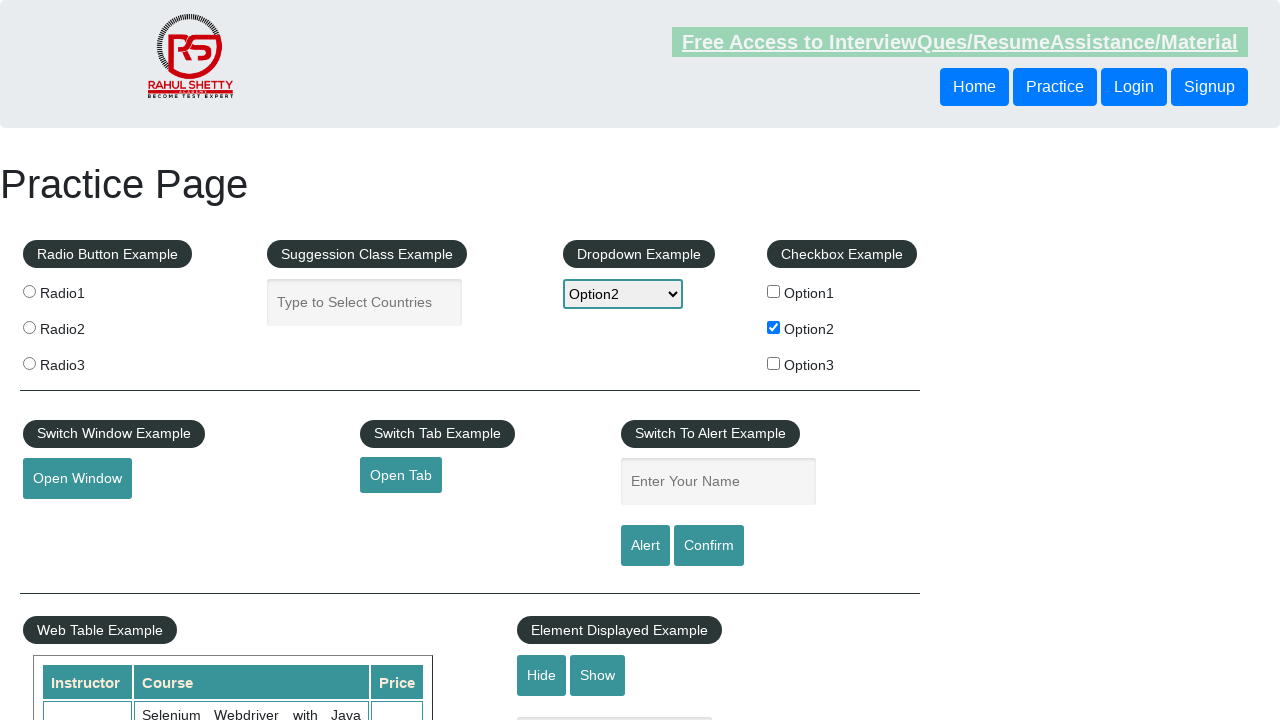

Waited for alert to be processed
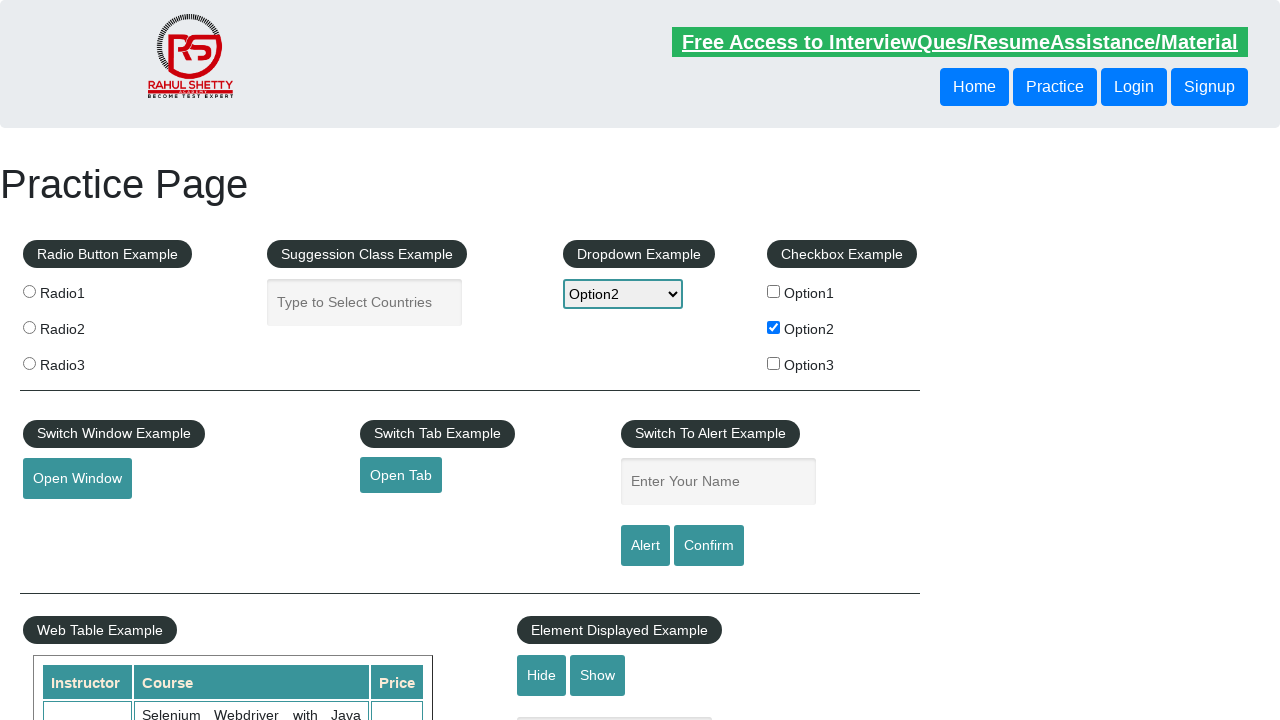

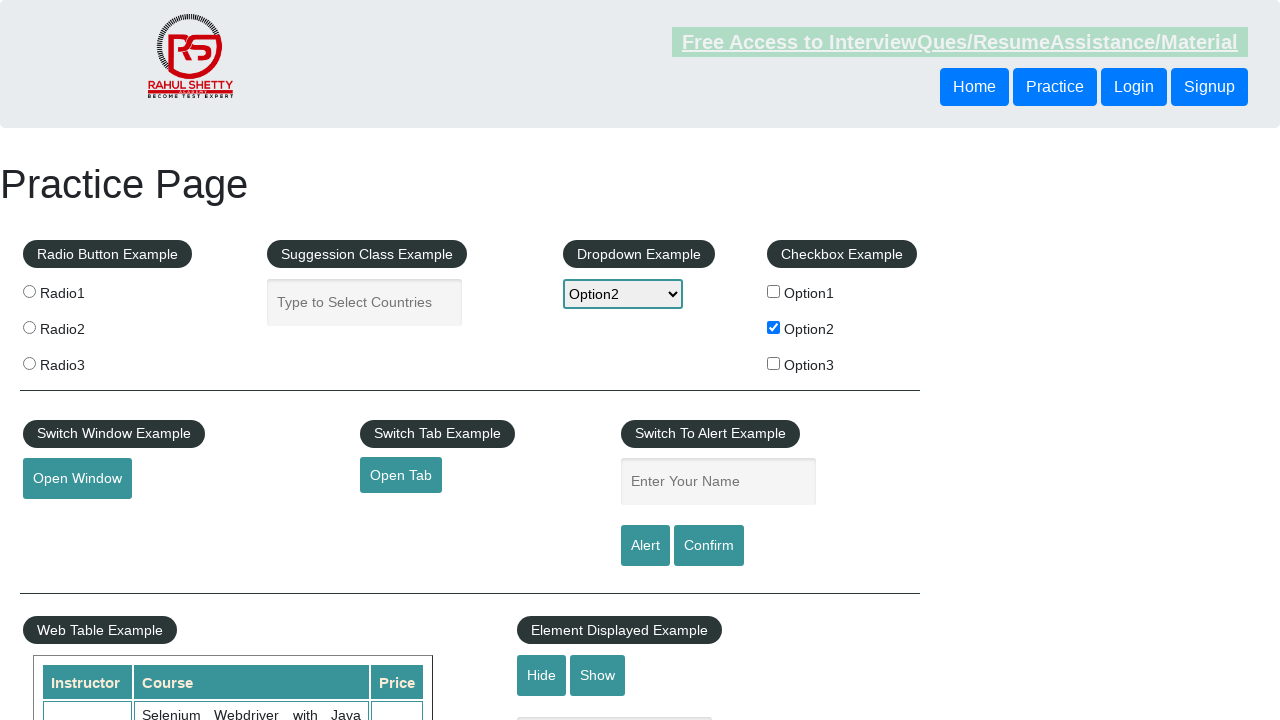